Tests that all blog article links with class 'selenium-link' are clickable by opening each one in a new tab using Ctrl+click

Starting URL: https://www.selenium.dev/blog/

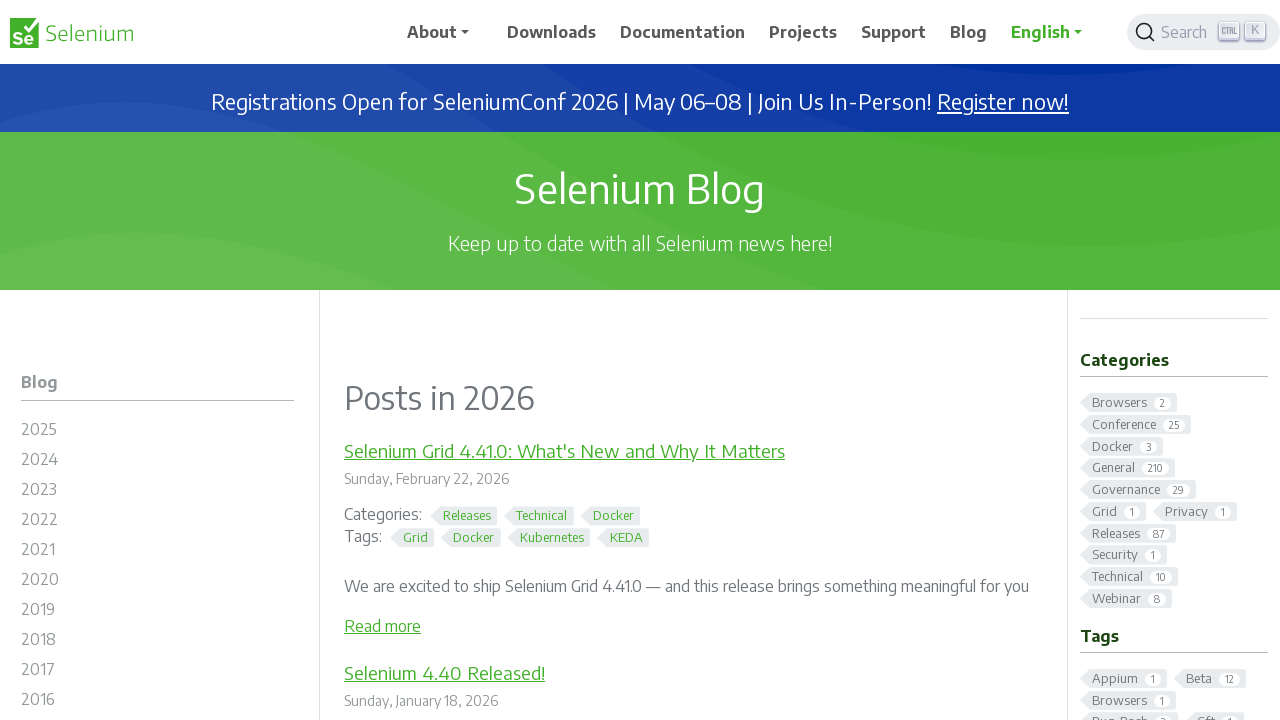

Waited for blog article links with class 'selenium-link' to load
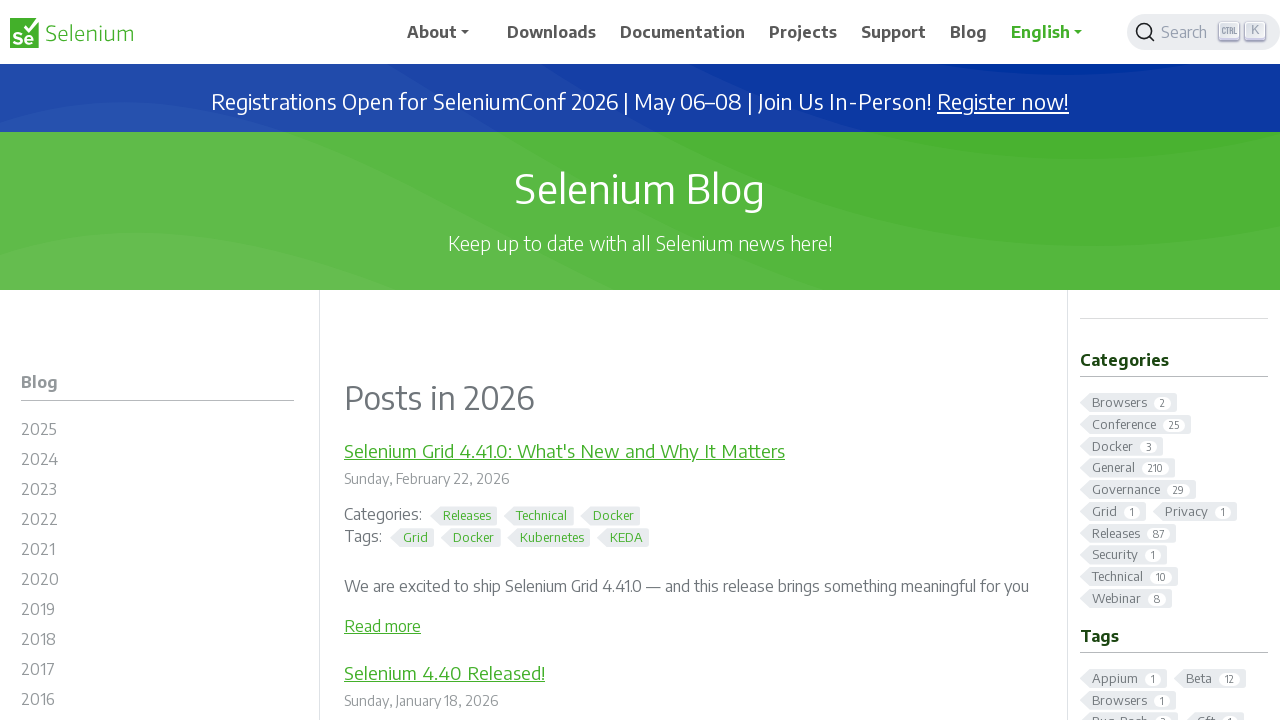

Located all article links with class 'selenium-link'
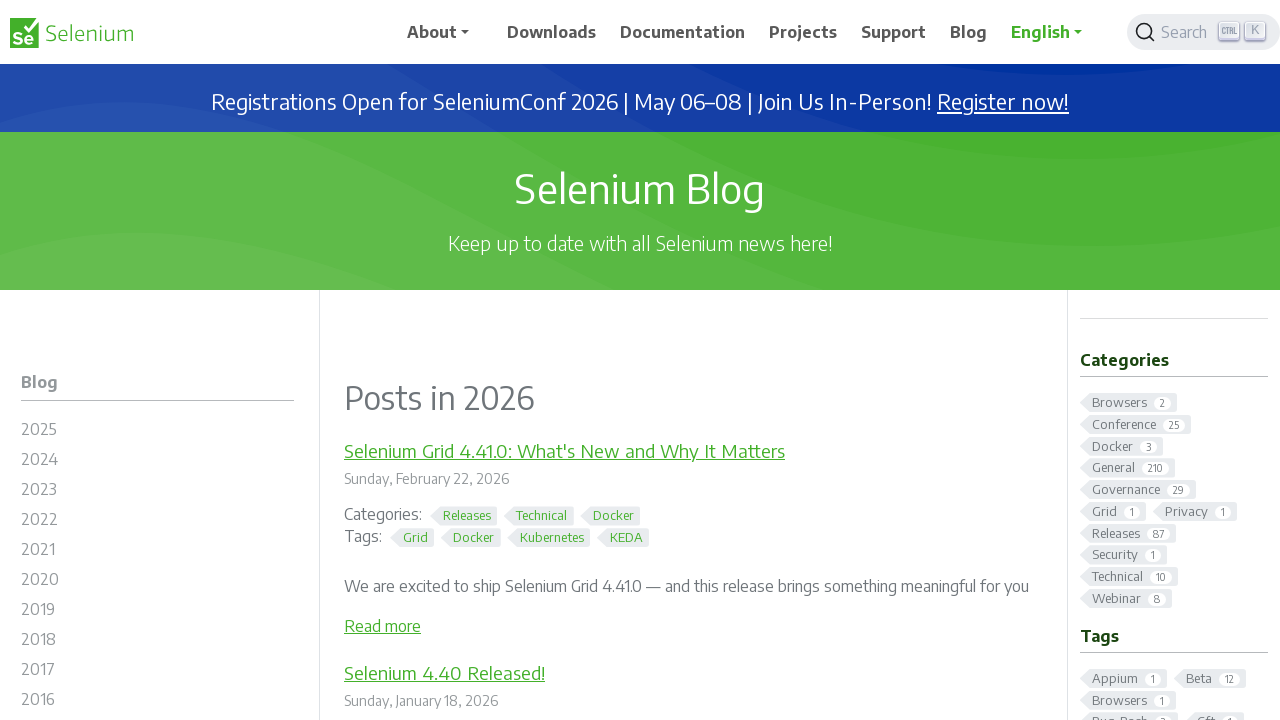

Found 10 clickable article links
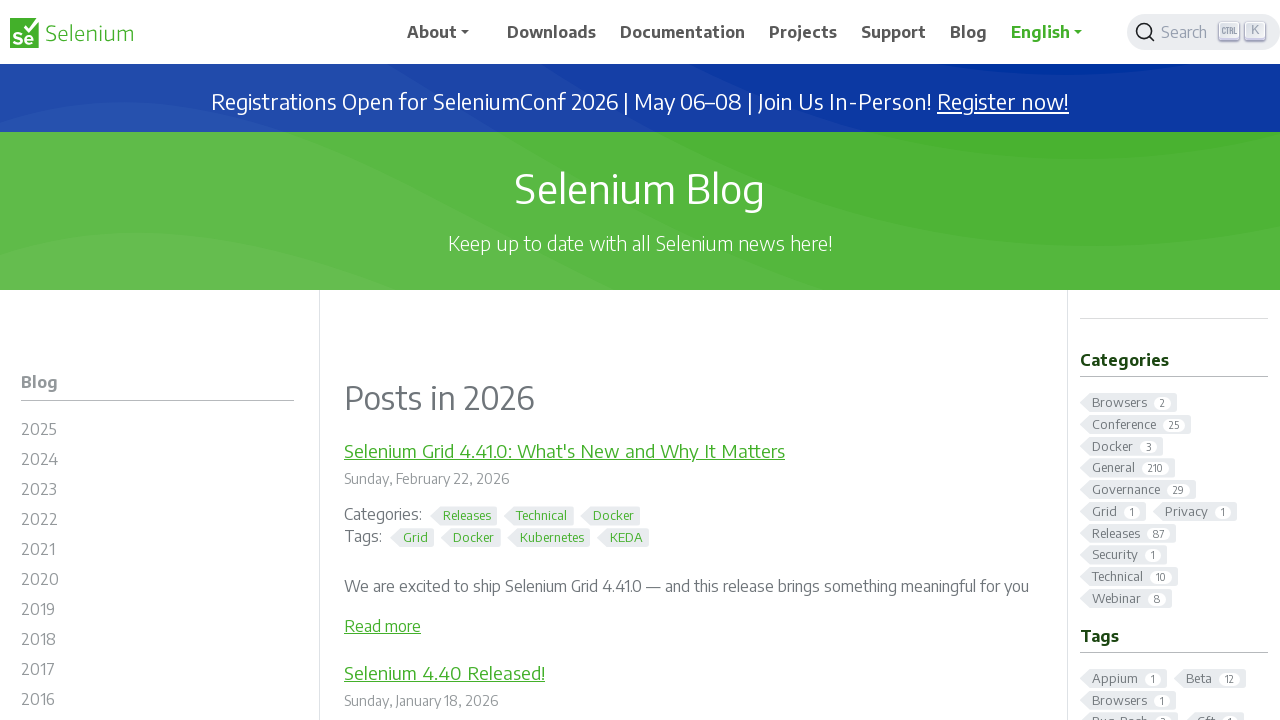

Ctrl+clicked article link 1 of 10 to open in new tab at (564, 451) on a.selenium-link >> nth=0
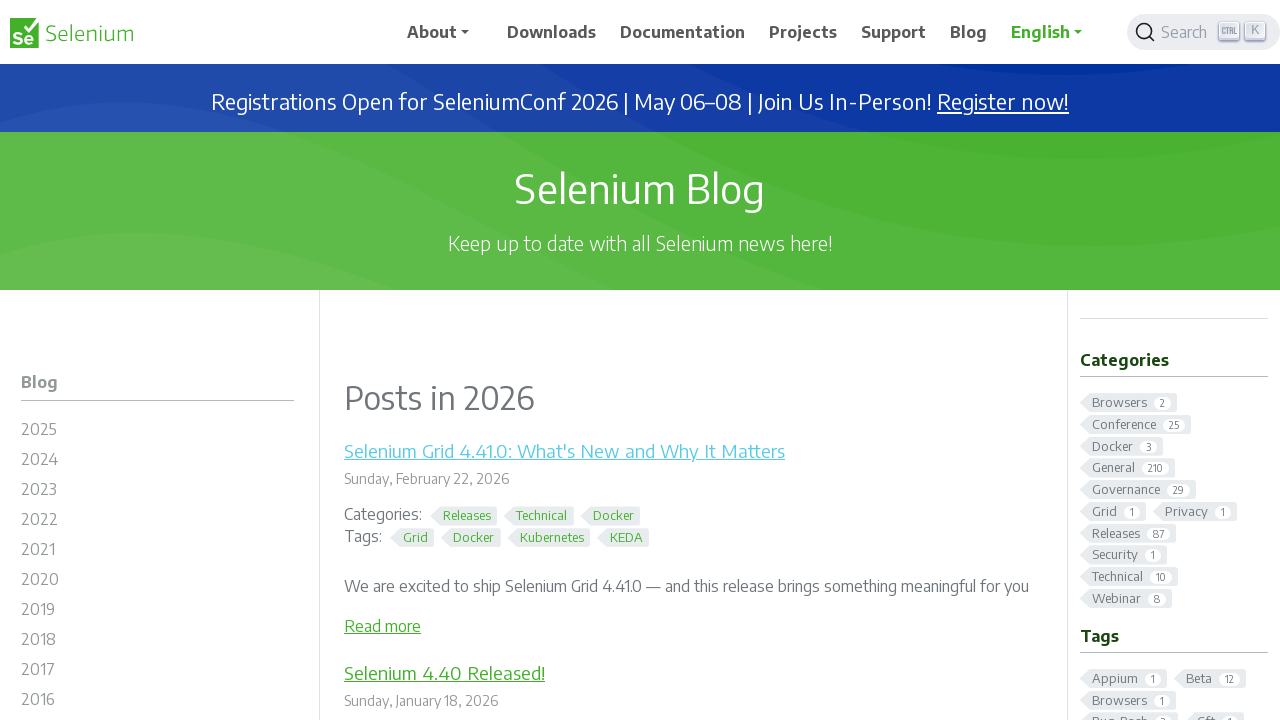

Waited 500ms after opening article link 1
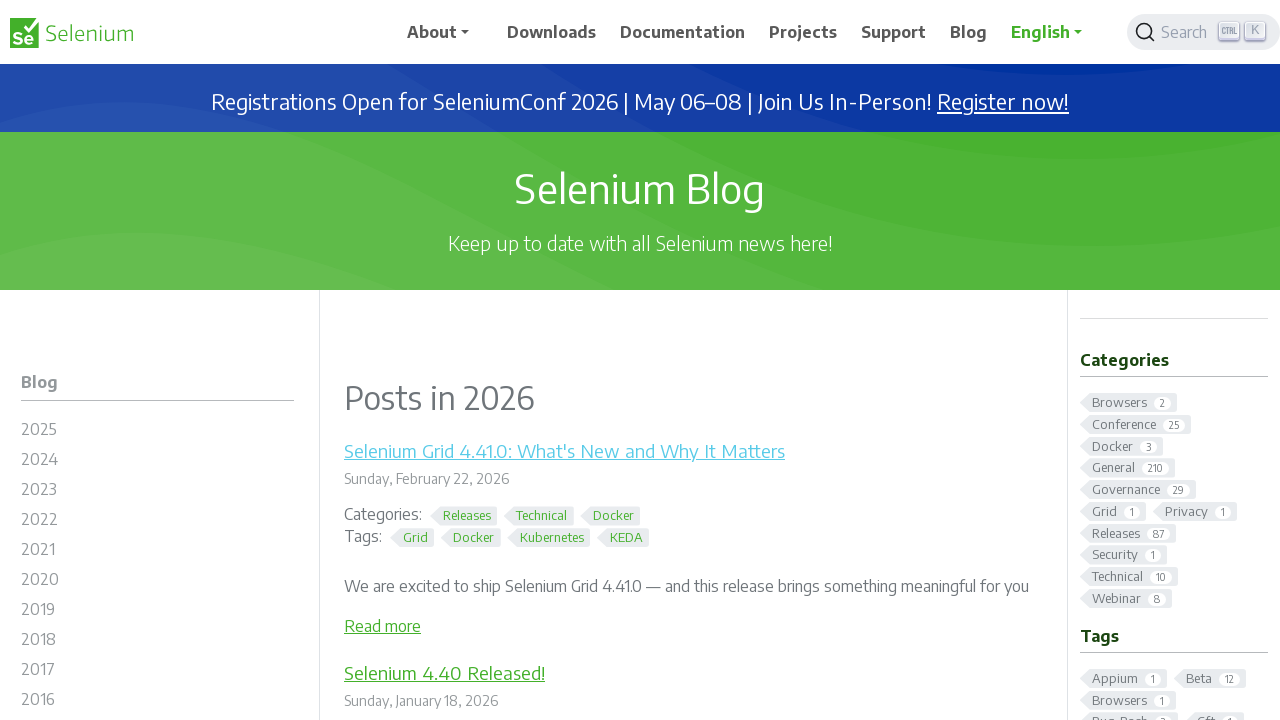

Ctrl+clicked article link 2 of 10 to open in new tab at (444, 672) on a.selenium-link >> nth=1
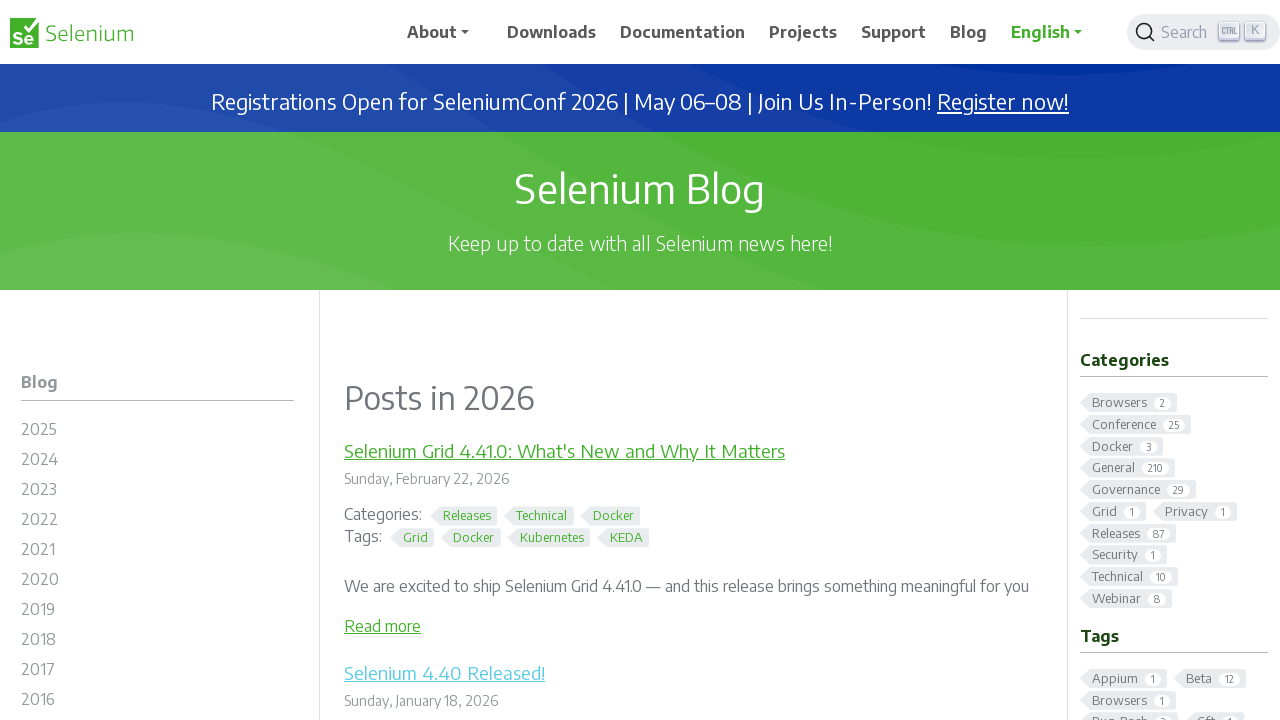

Waited 500ms after opening article link 2
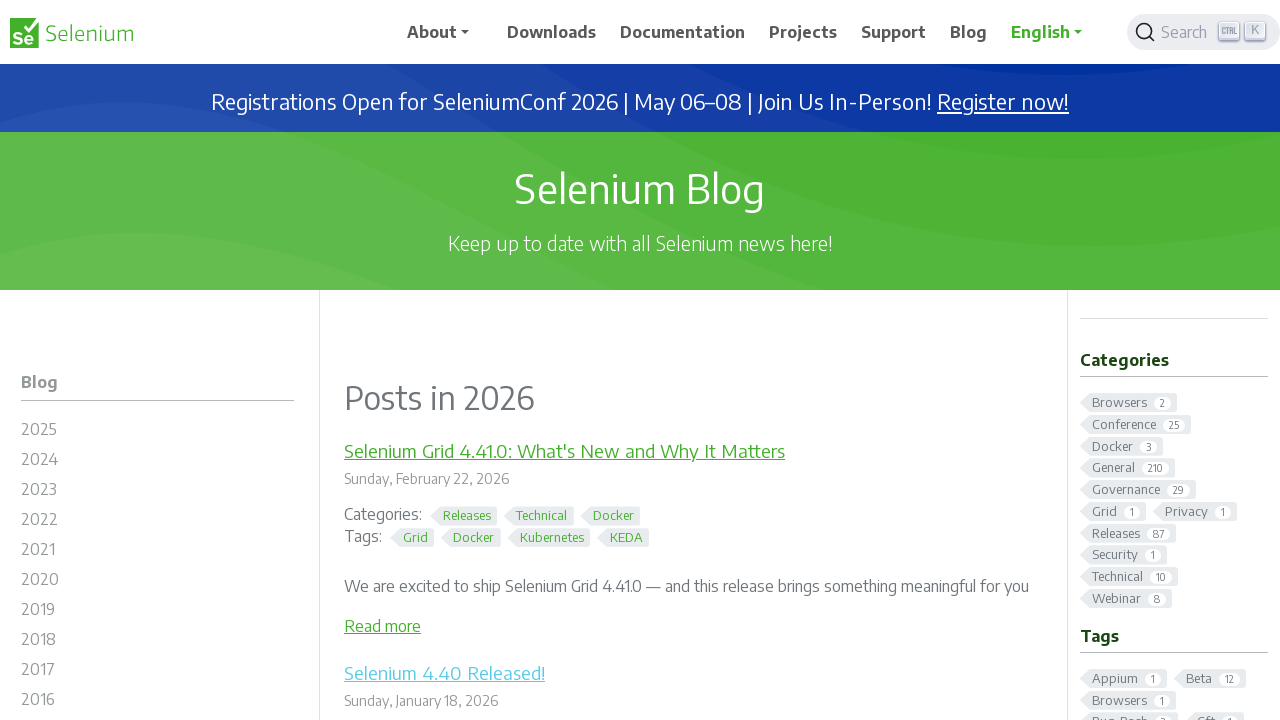

Ctrl+clicked article link 3 of 10 to open in new tab at (443, 360) on a.selenium-link >> nth=2
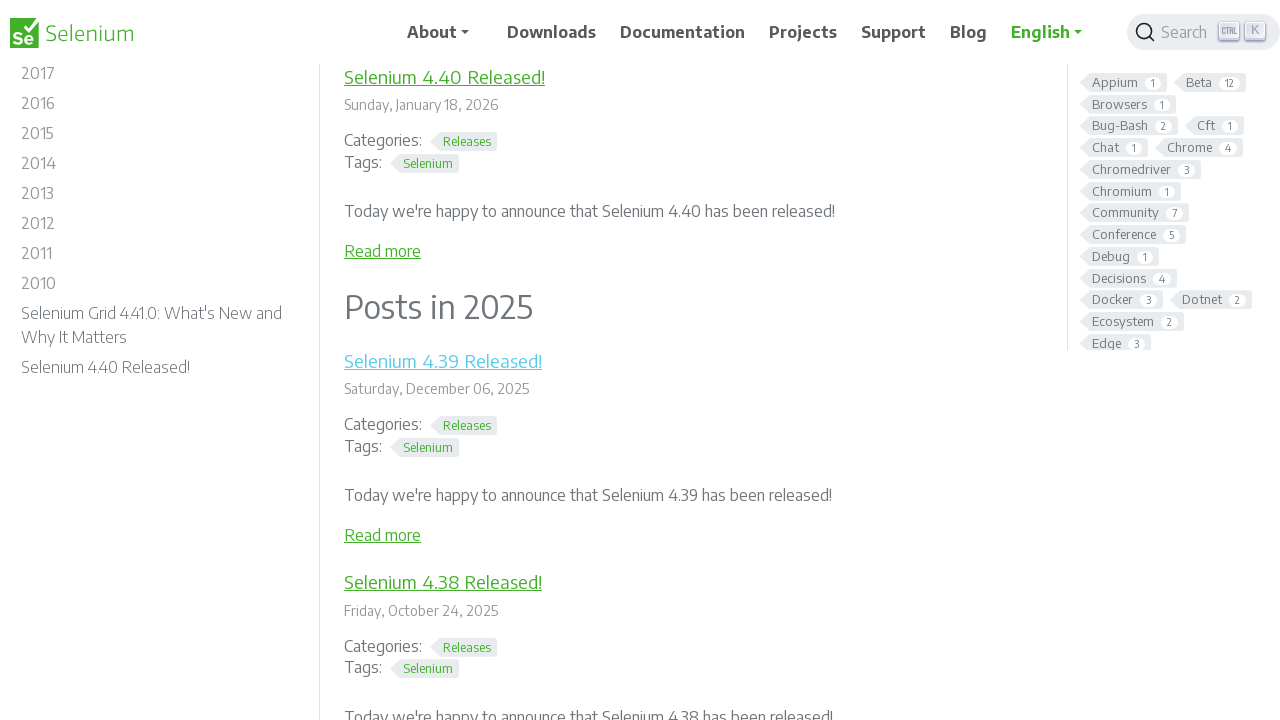

Waited 500ms after opening article link 3
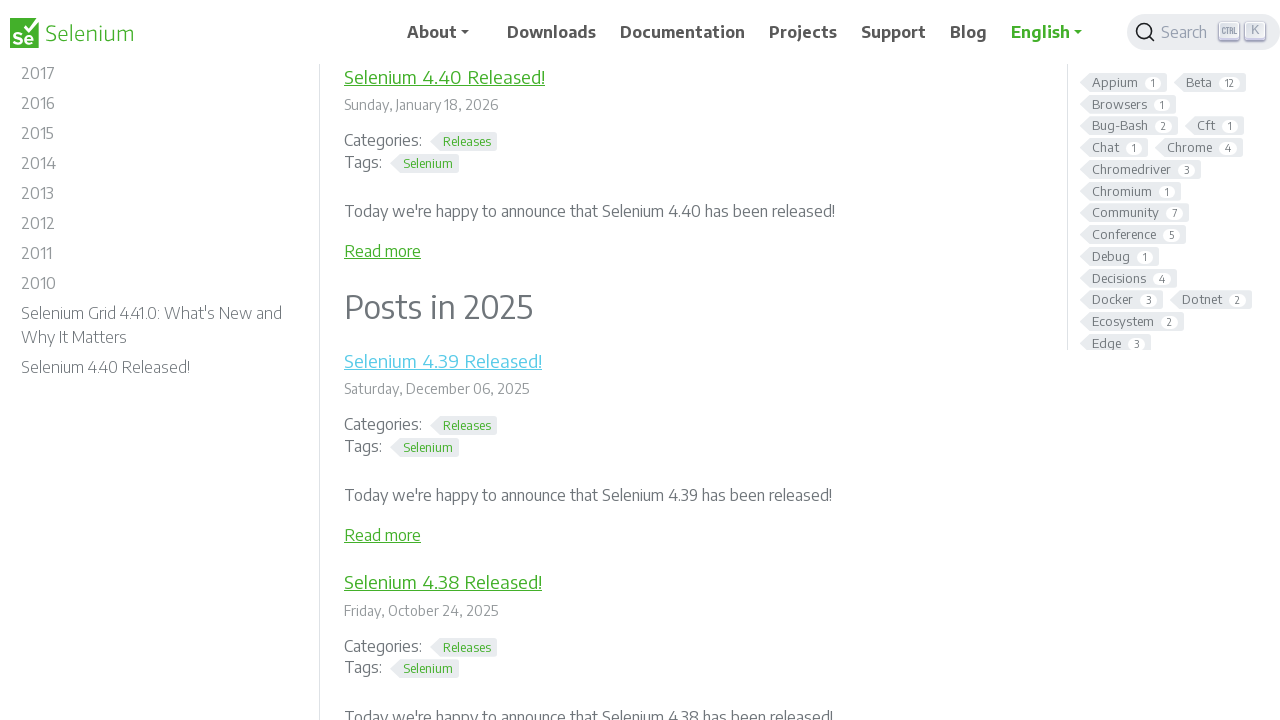

Ctrl+clicked article link 4 of 10 to open in new tab at (443, 582) on a.selenium-link >> nth=3
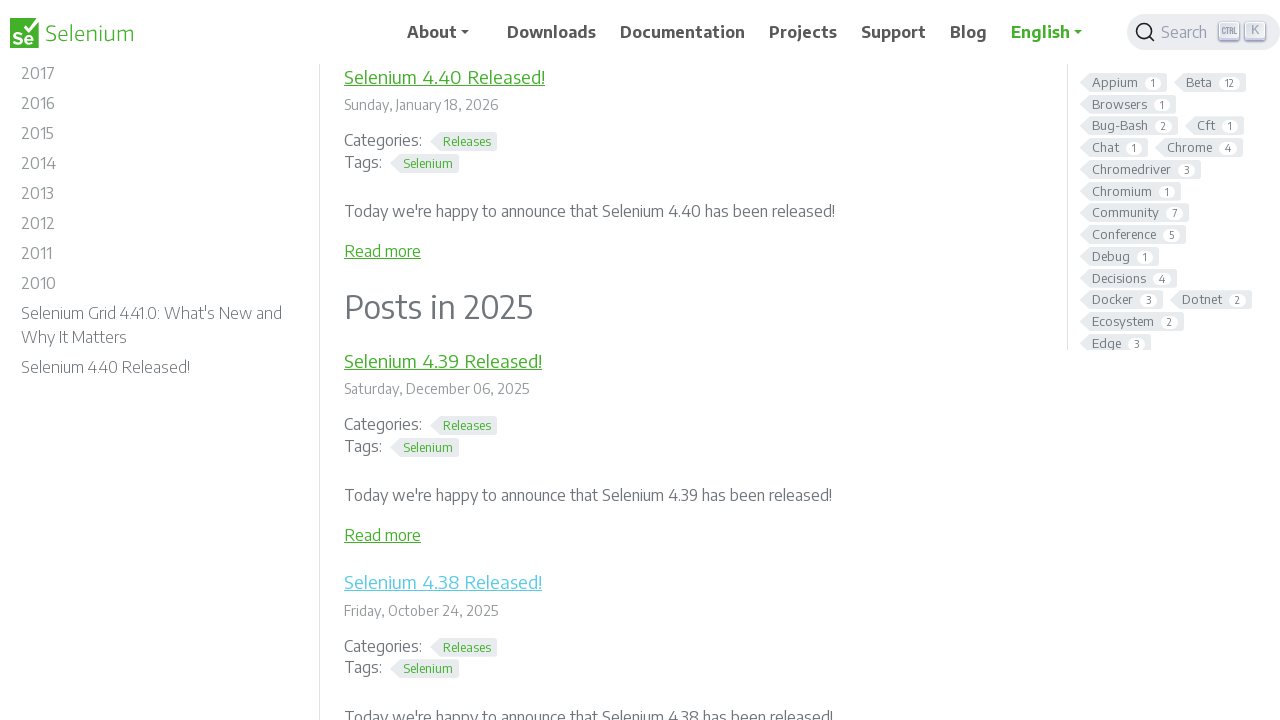

Waited 500ms after opening article link 4
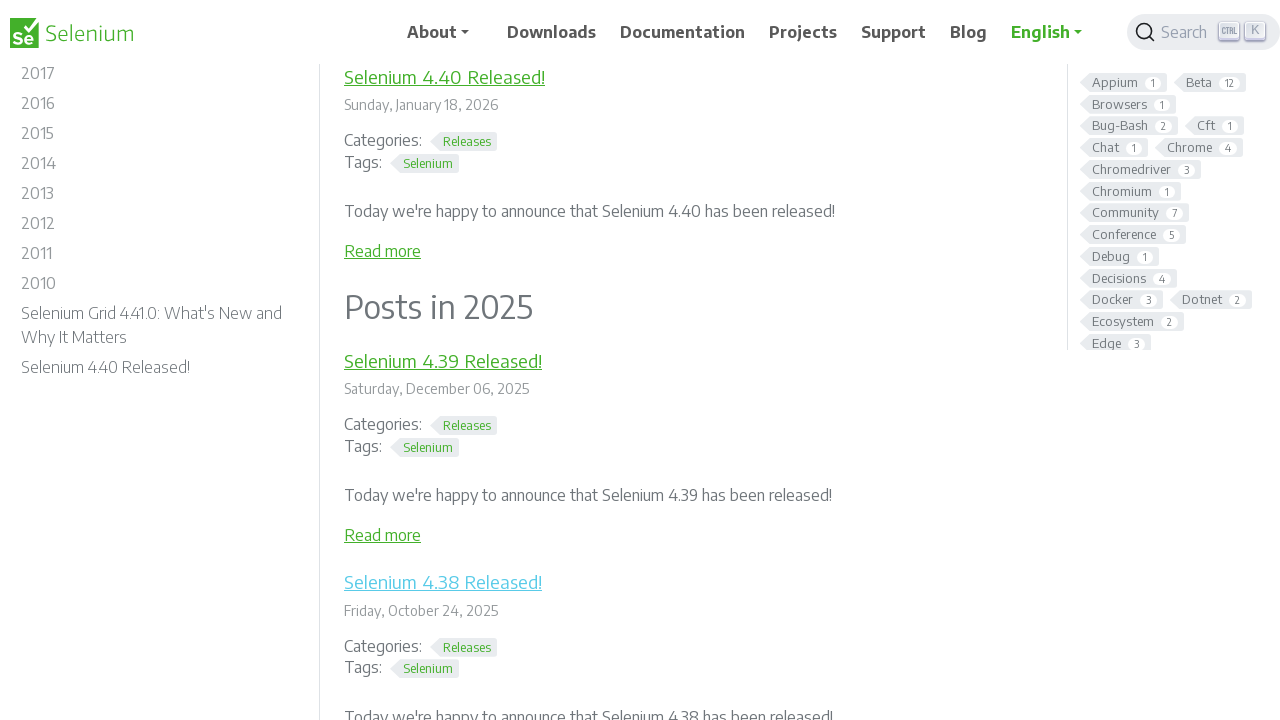

Ctrl+clicked article link 5 of 10 to open in new tab at (442, 360) on a.selenium-link >> nth=4
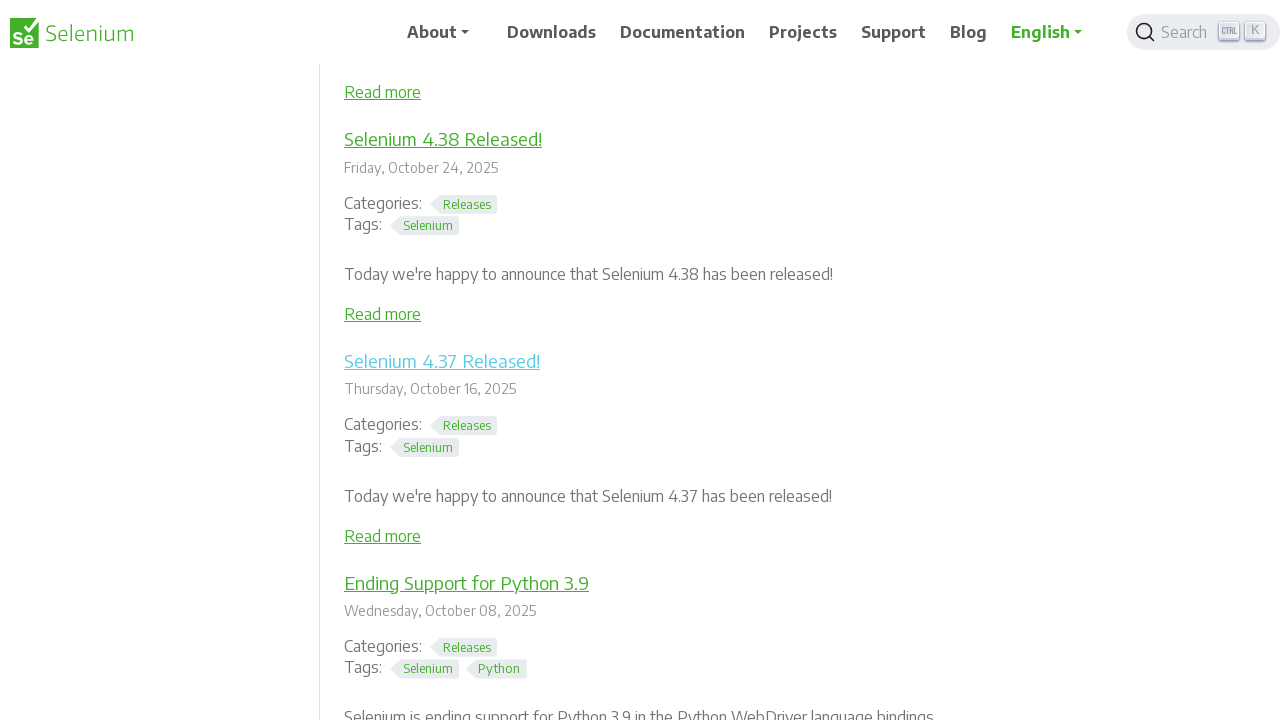

Waited 500ms after opening article link 5
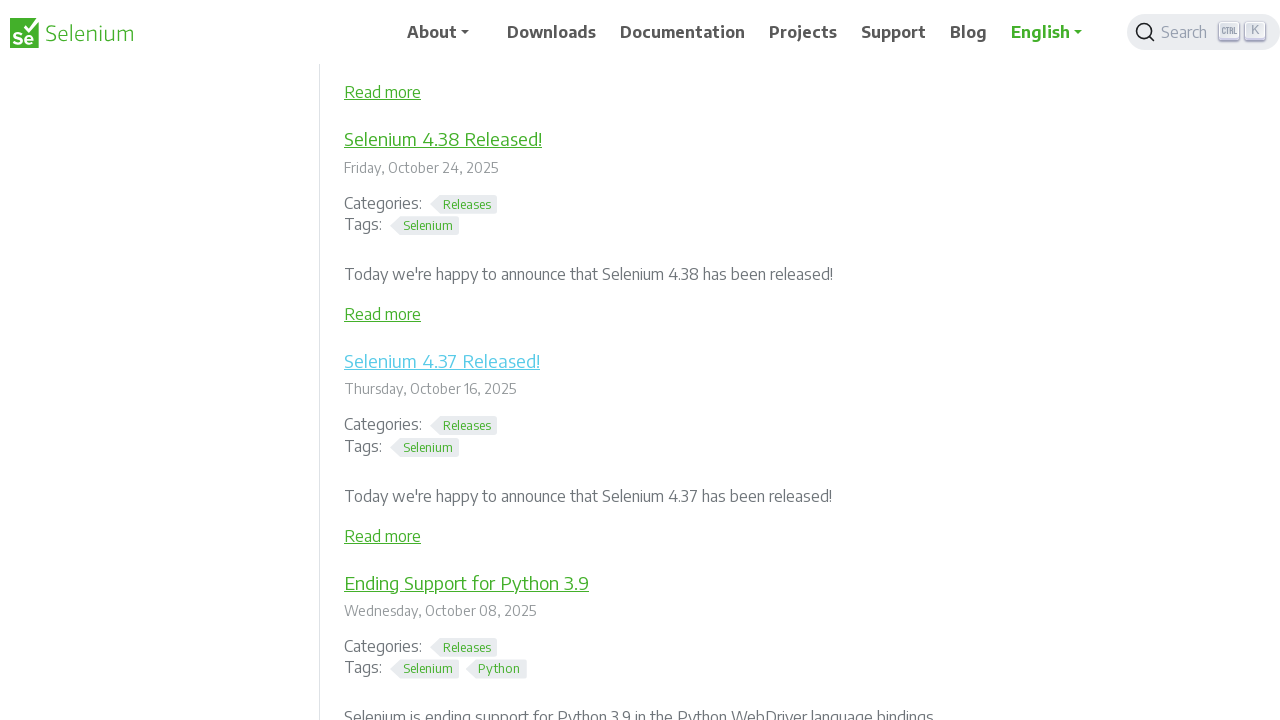

Ctrl+clicked article link 6 of 10 to open in new tab at (466, 582) on a.selenium-link >> nth=5
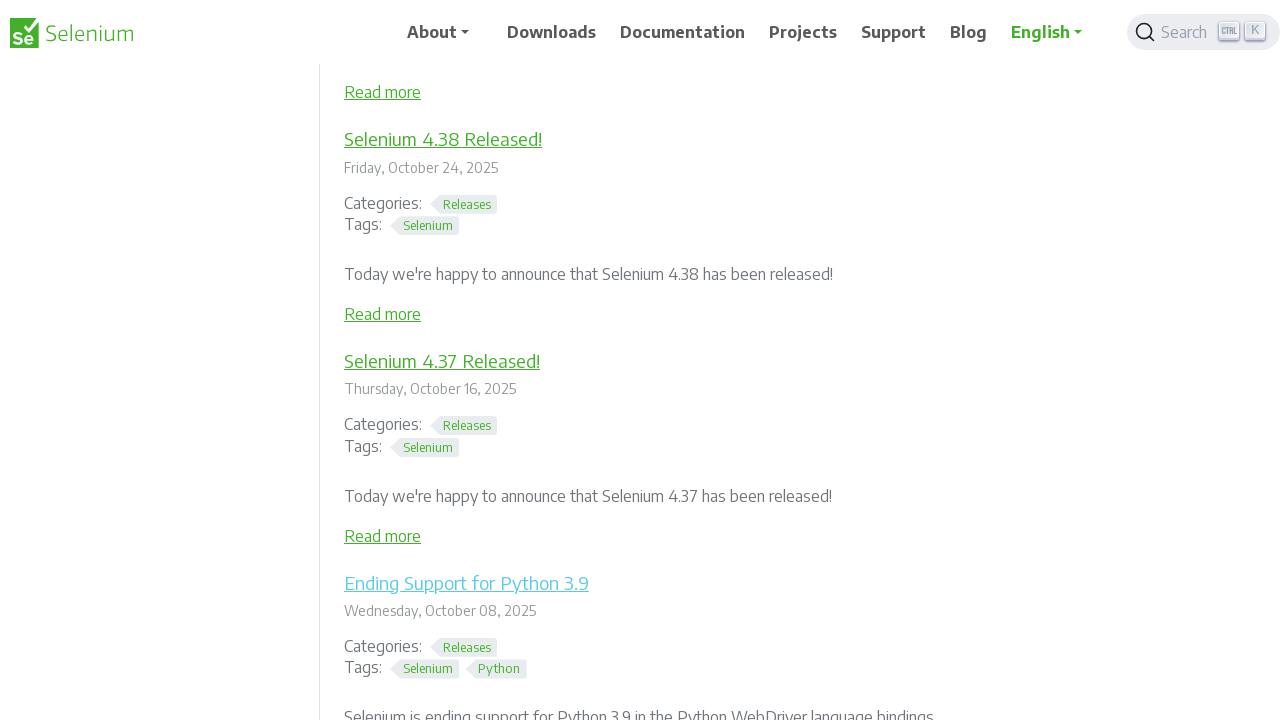

Waited 500ms after opening article link 6
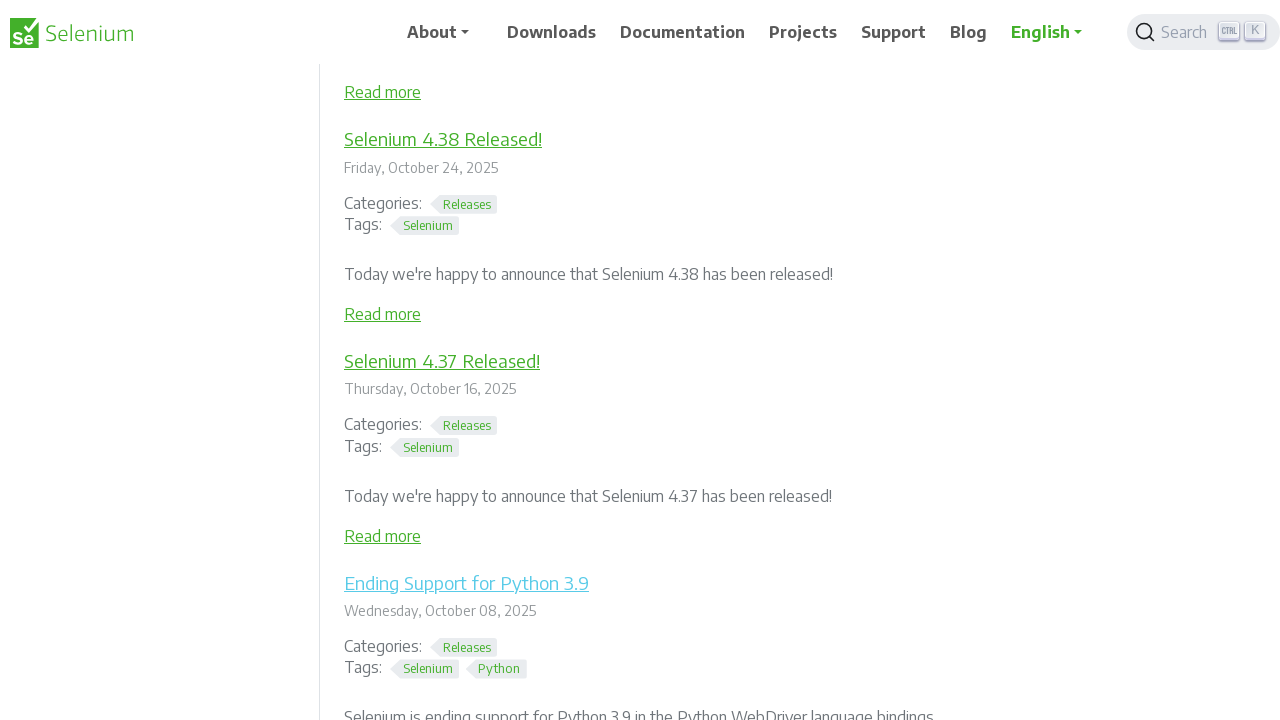

Ctrl+clicked article link 7 of 10 to open in new tab at (443, 361) on a.selenium-link >> nth=6
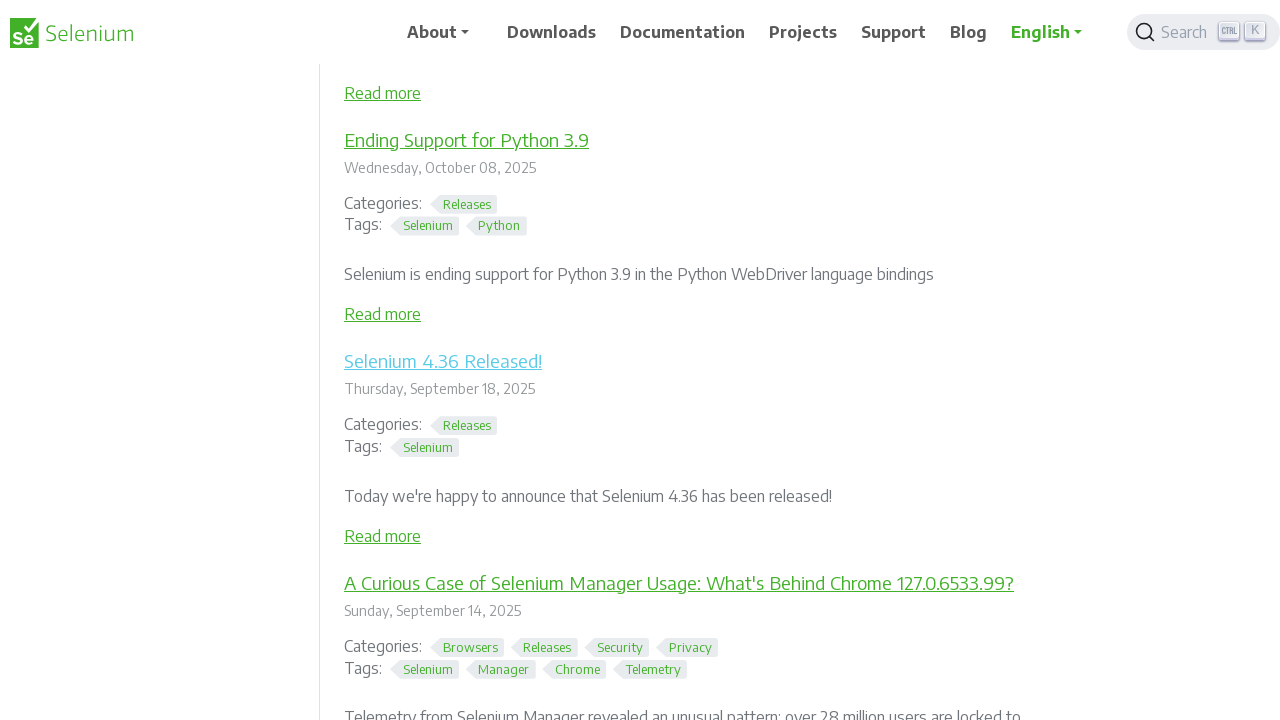

Waited 500ms after opening article link 7
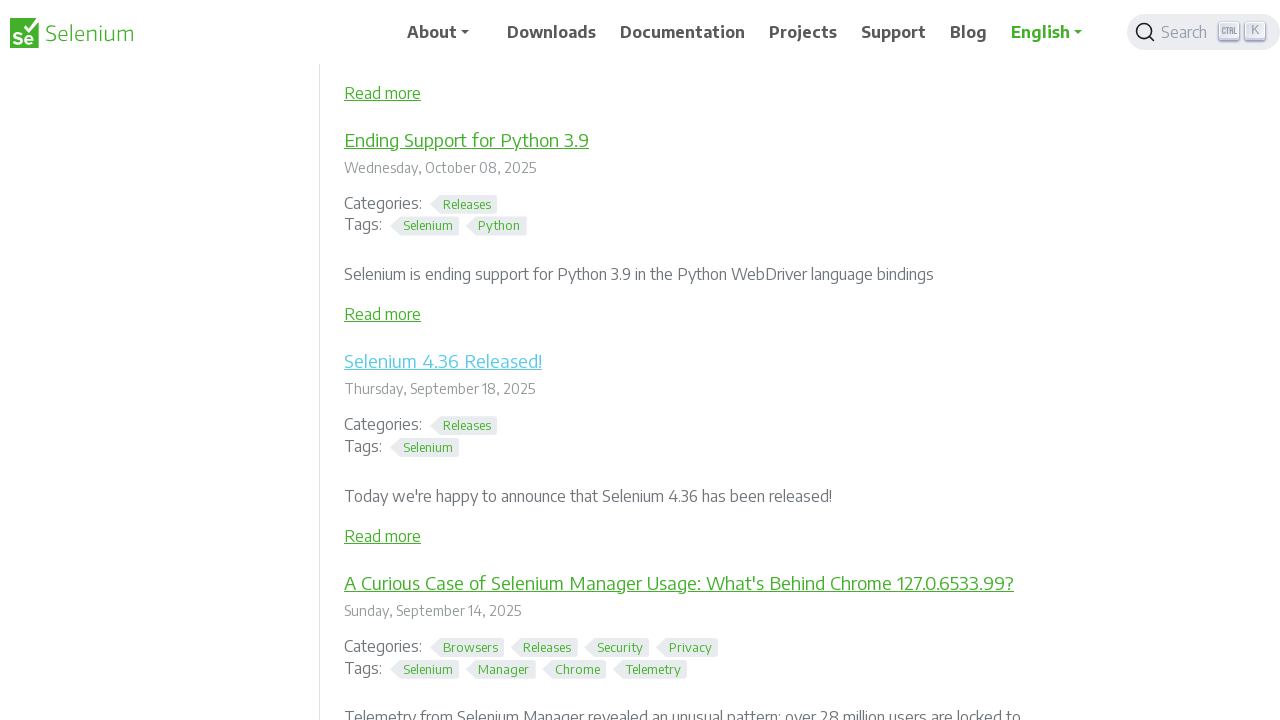

Ctrl+clicked article link 8 of 10 to open in new tab at (679, 582) on a.selenium-link >> nth=7
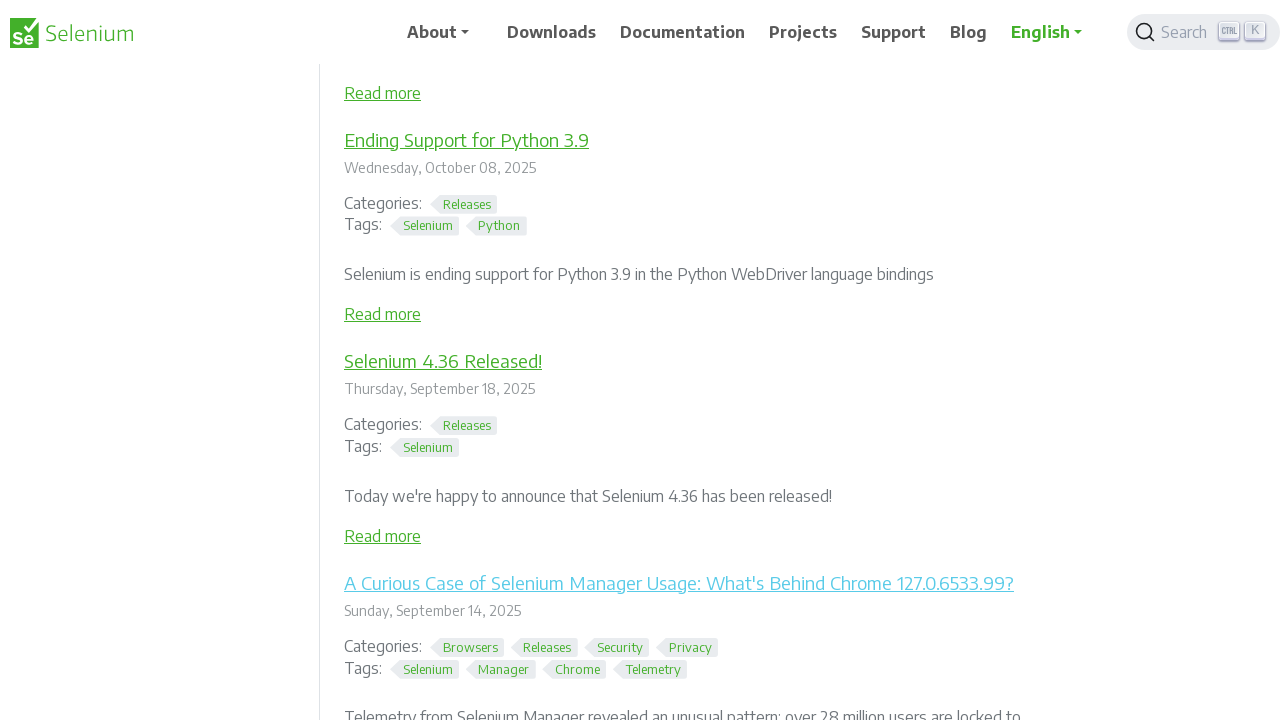

Waited 500ms after opening article link 8
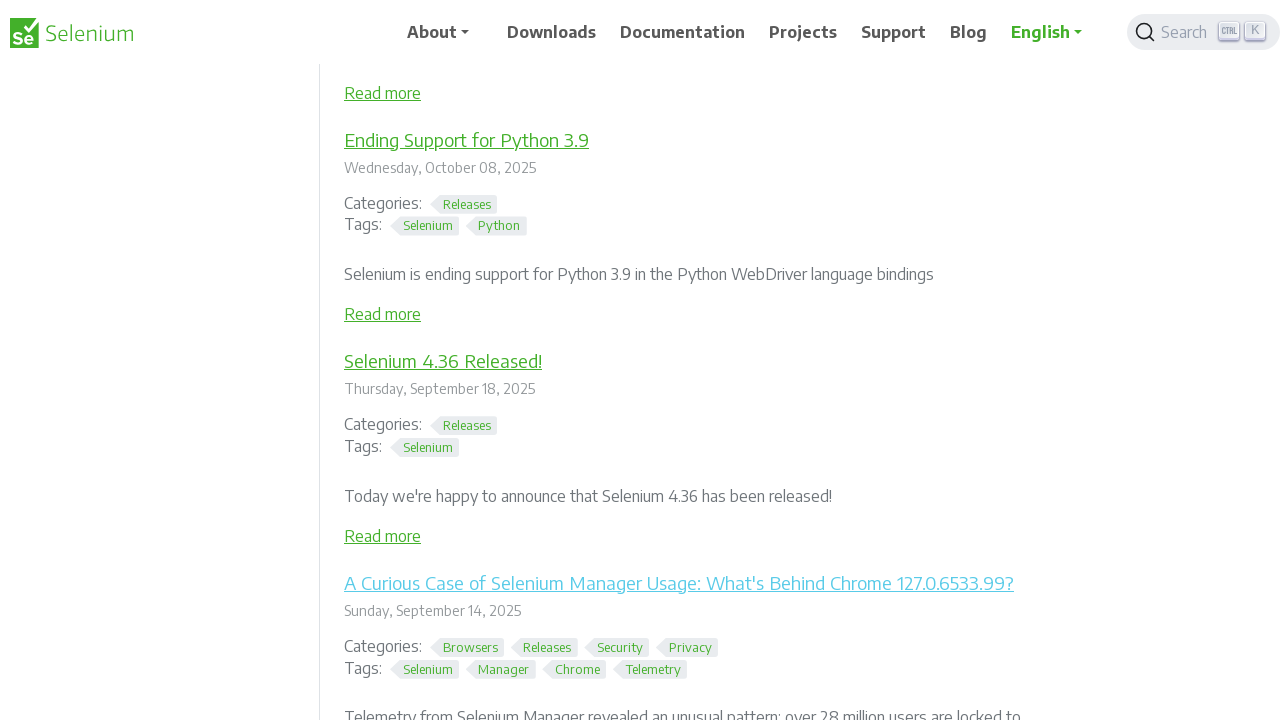

Ctrl+clicked article link 9 of 10 to open in new tab at (442, 361) on a.selenium-link >> nth=8
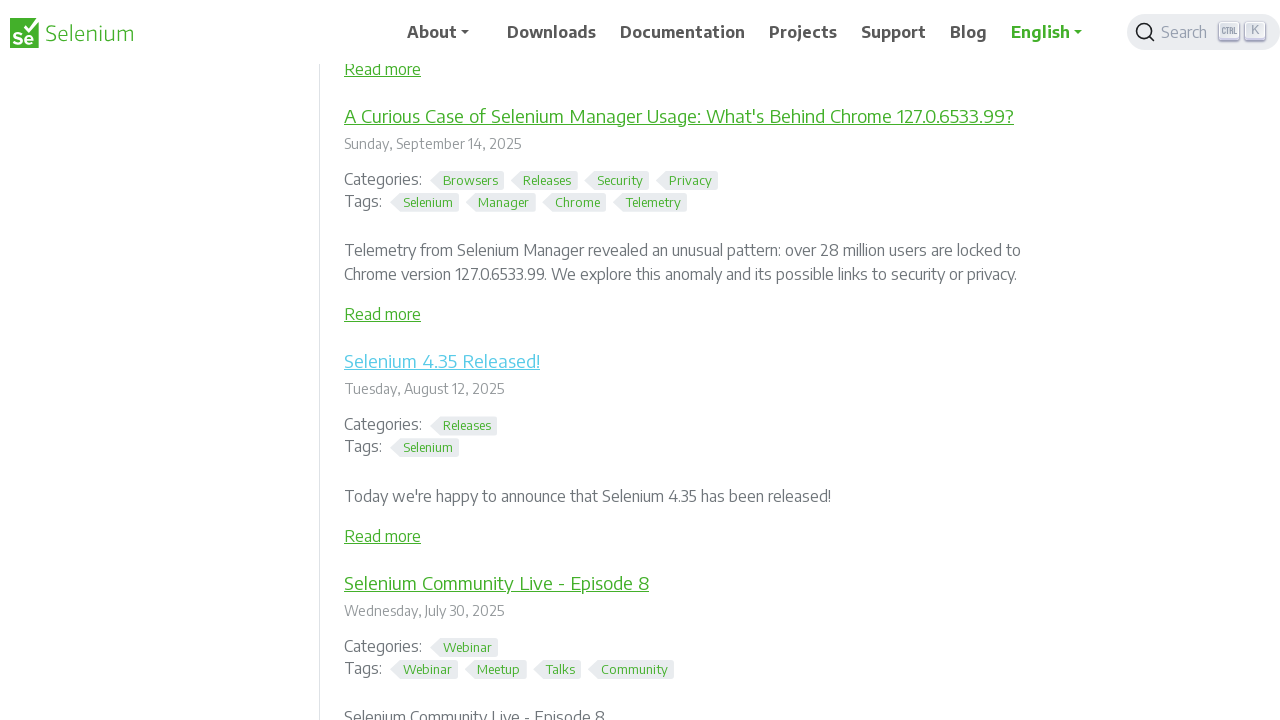

Waited 500ms after opening article link 9
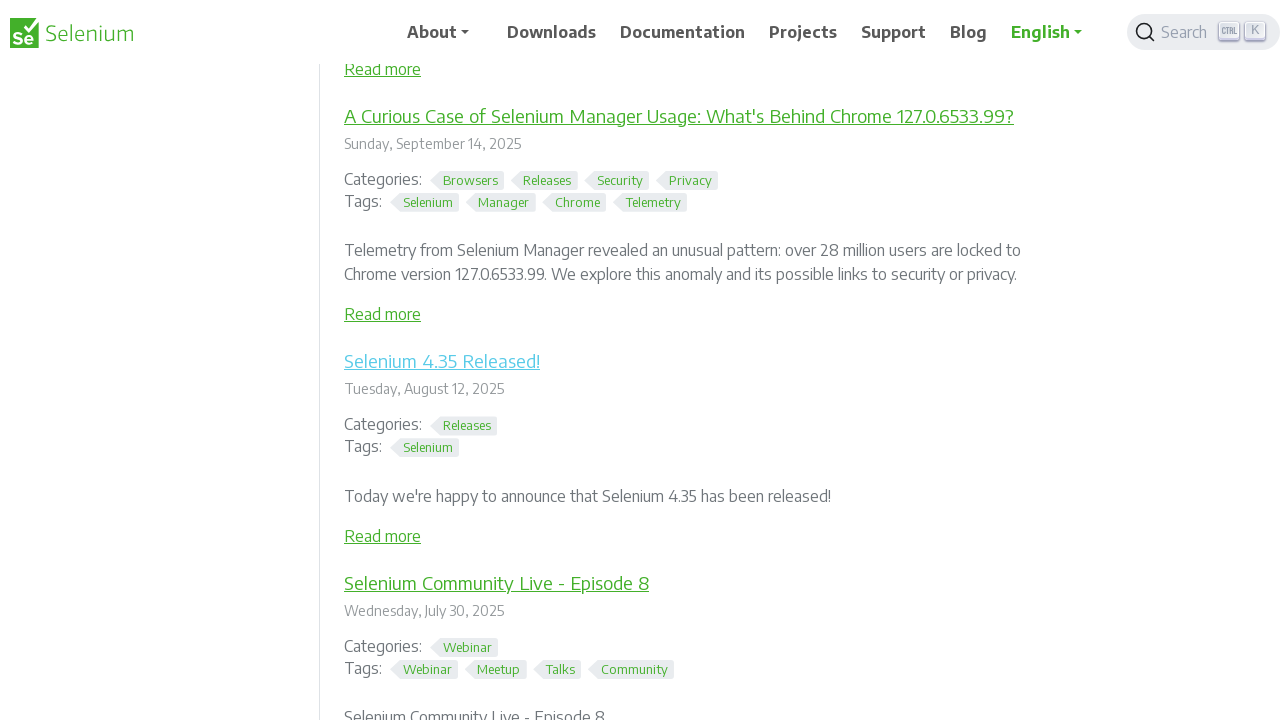

Ctrl+clicked article link 10 of 10 to open in new tab at (496, 582) on a.selenium-link >> nth=9
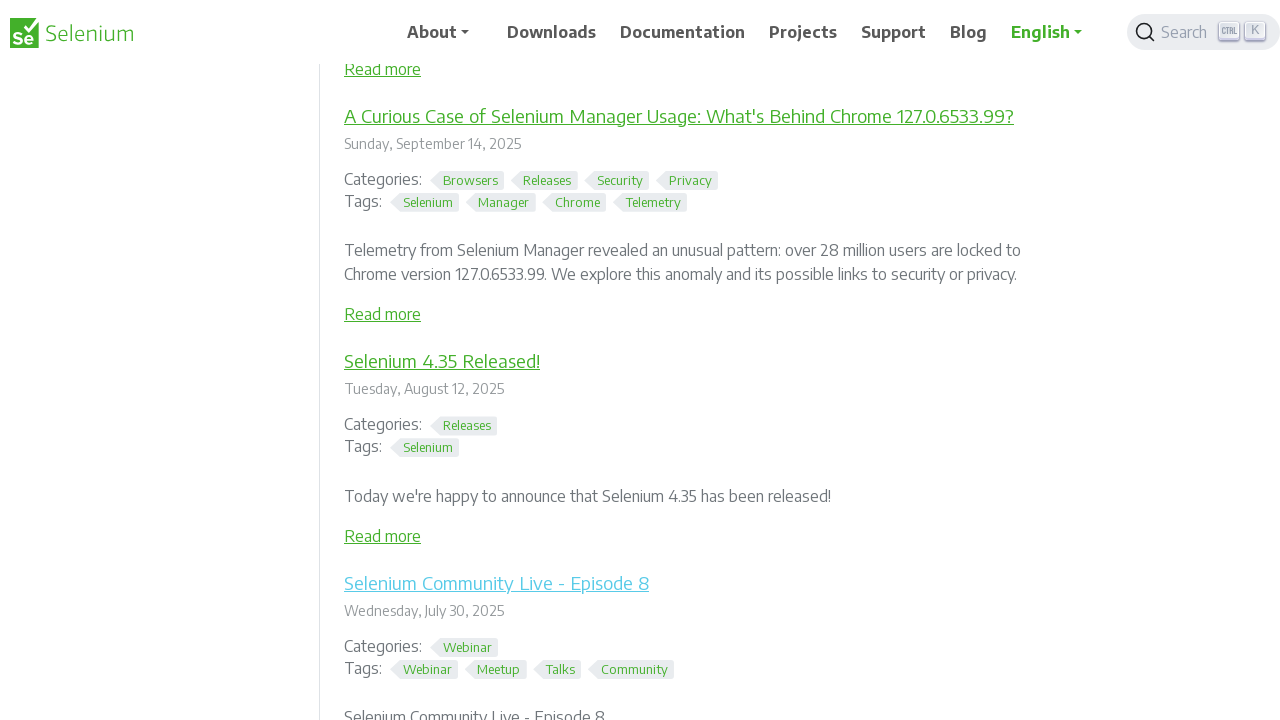

Waited 500ms after opening article link 10
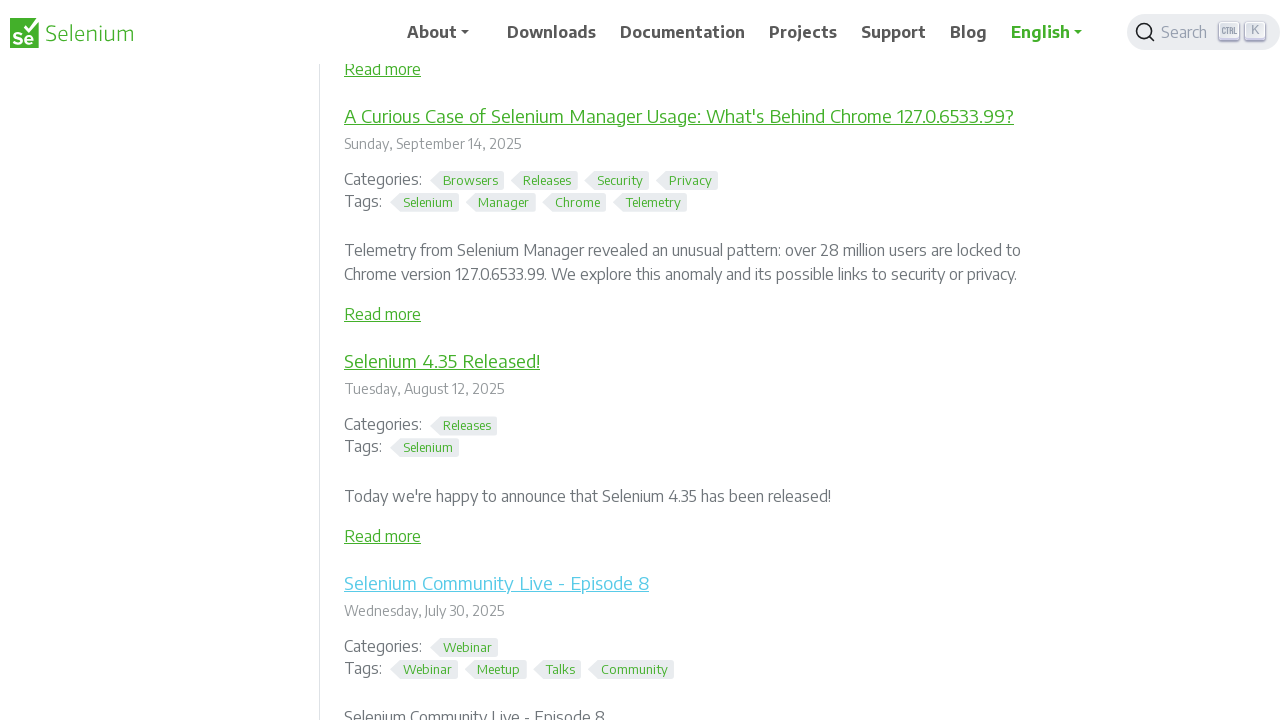

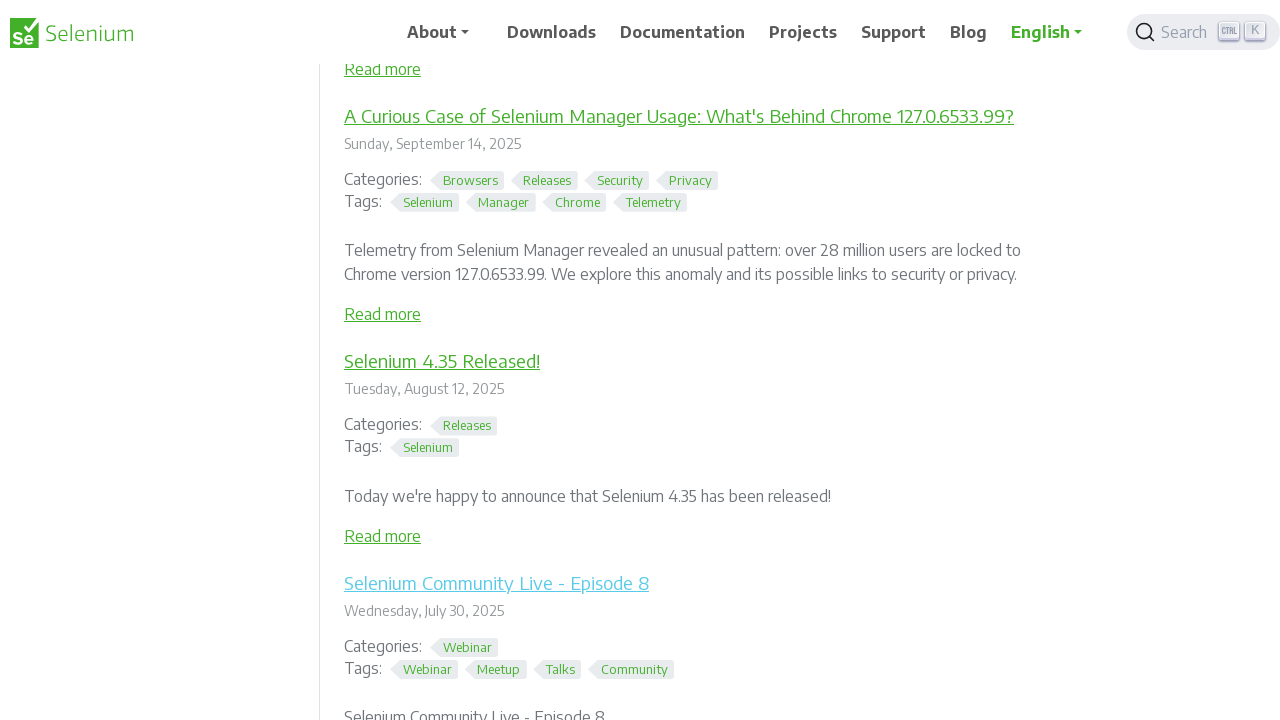